Tests job search functionality on the Colombian government employment portal by entering a job query and submitting the search form, then verifying results appear.

Starting URL: https://www.buscadordeempleo.gov.co/#/home

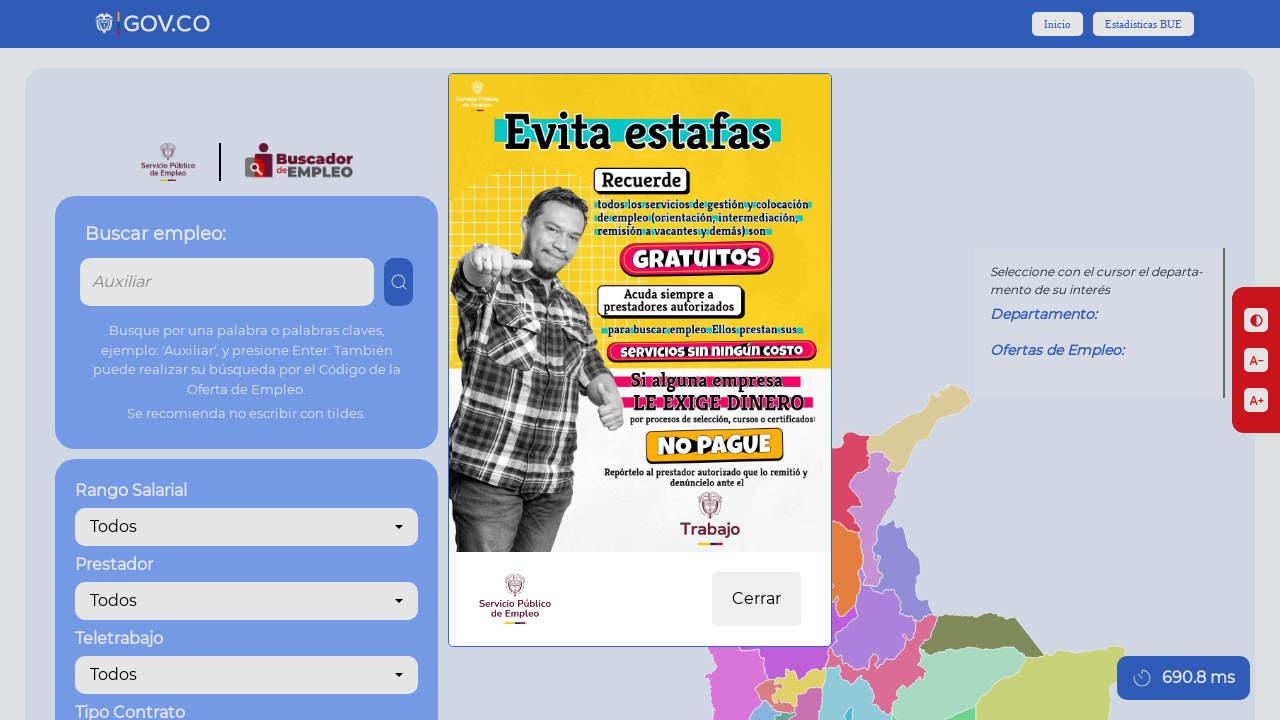

Search input field loaded on Colombian government employment portal
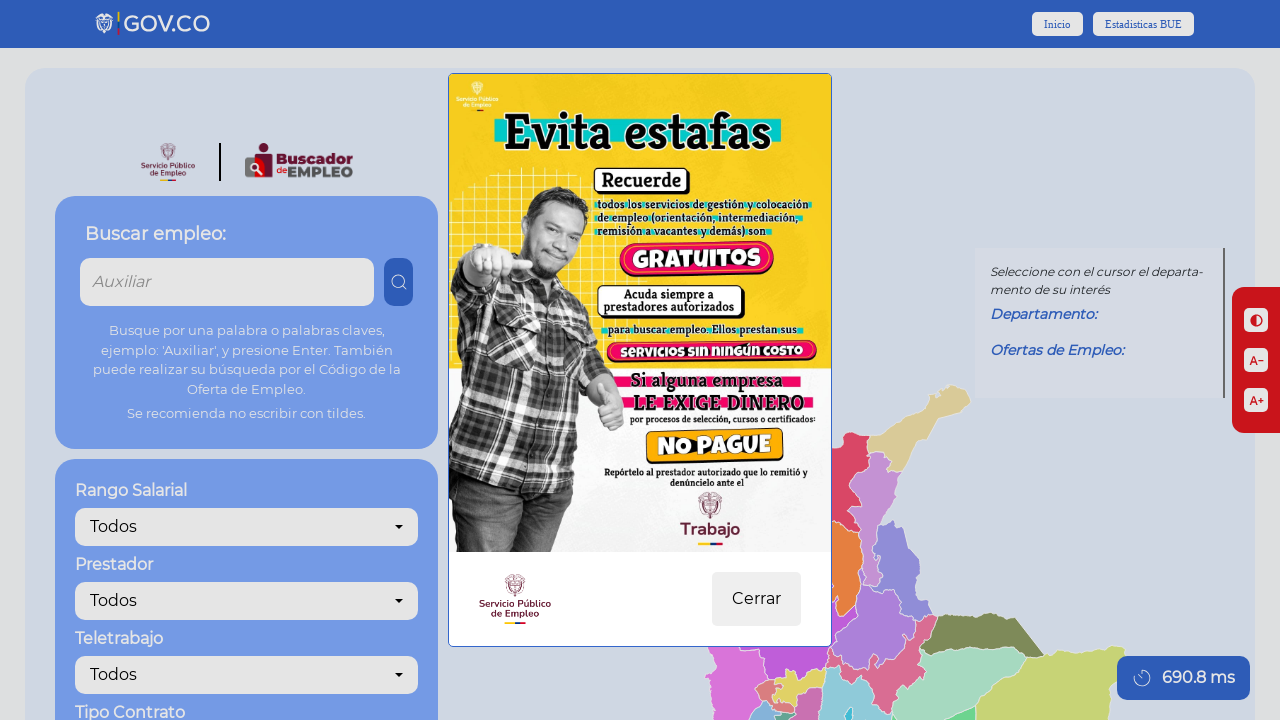

Entered job search query 'Electricista' on input[name="search-job-input"]
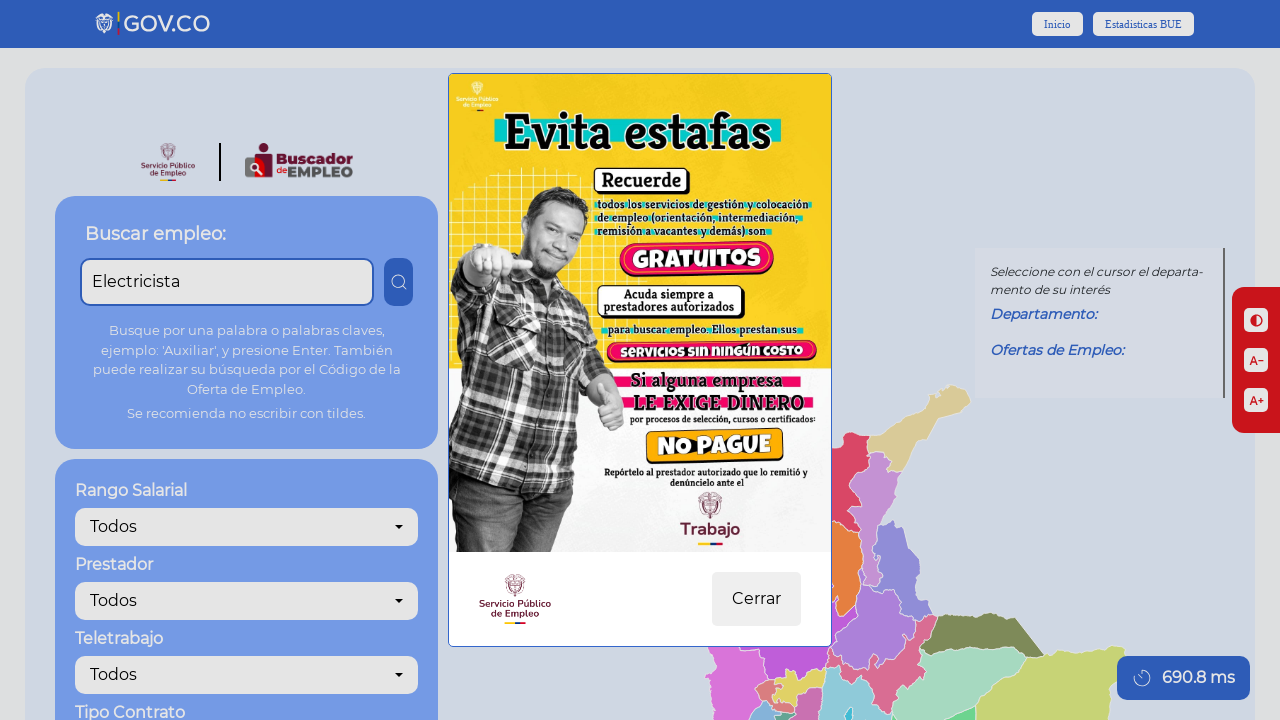

Submitted job search form by pressing Enter
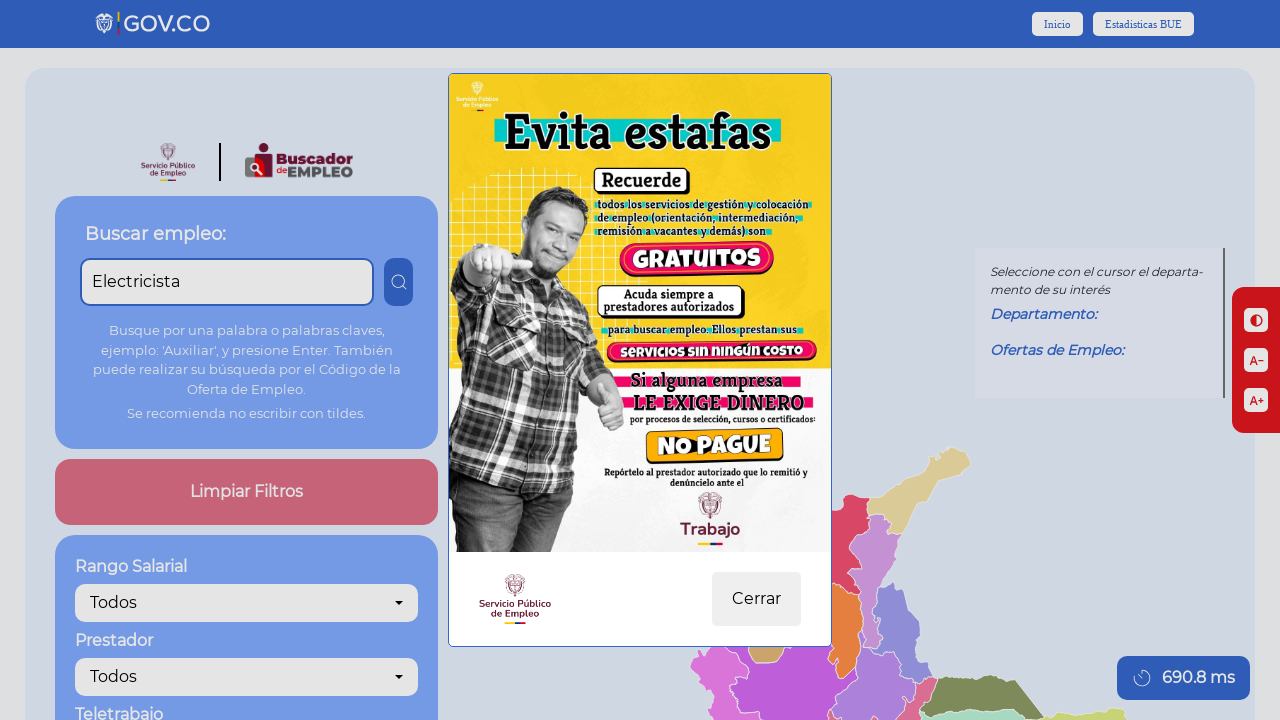

Job search results loaded and displayed
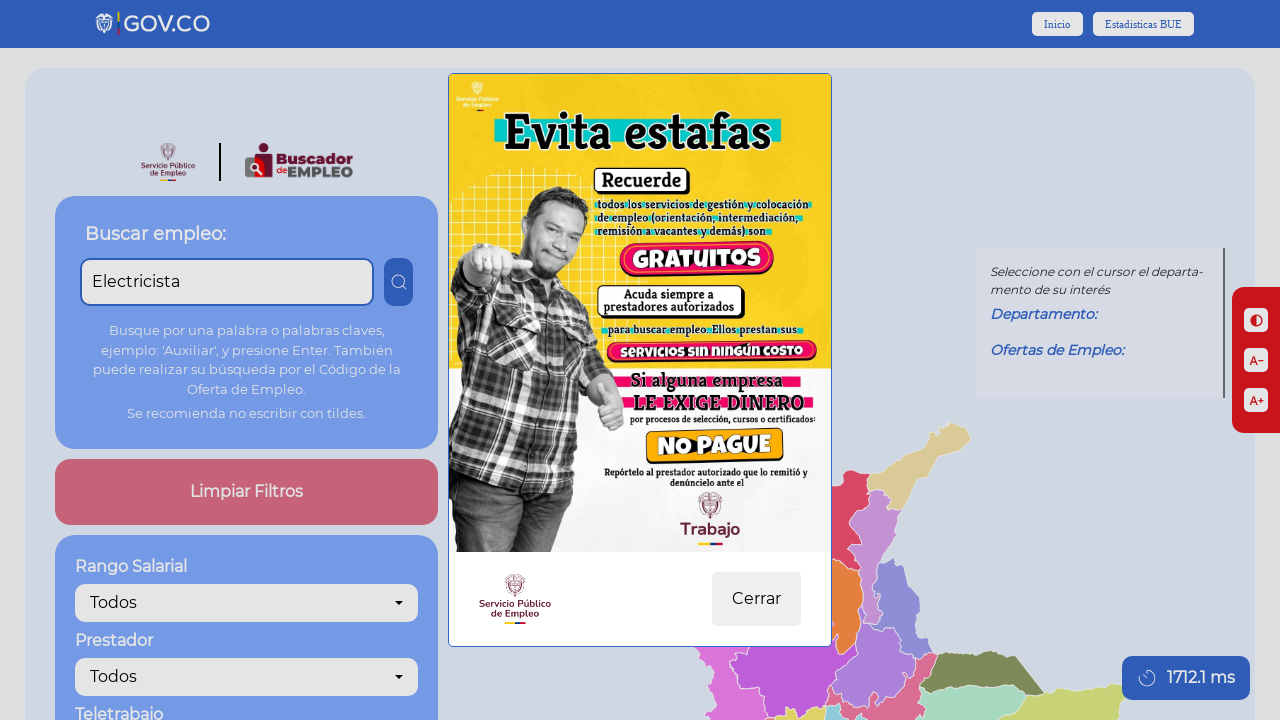

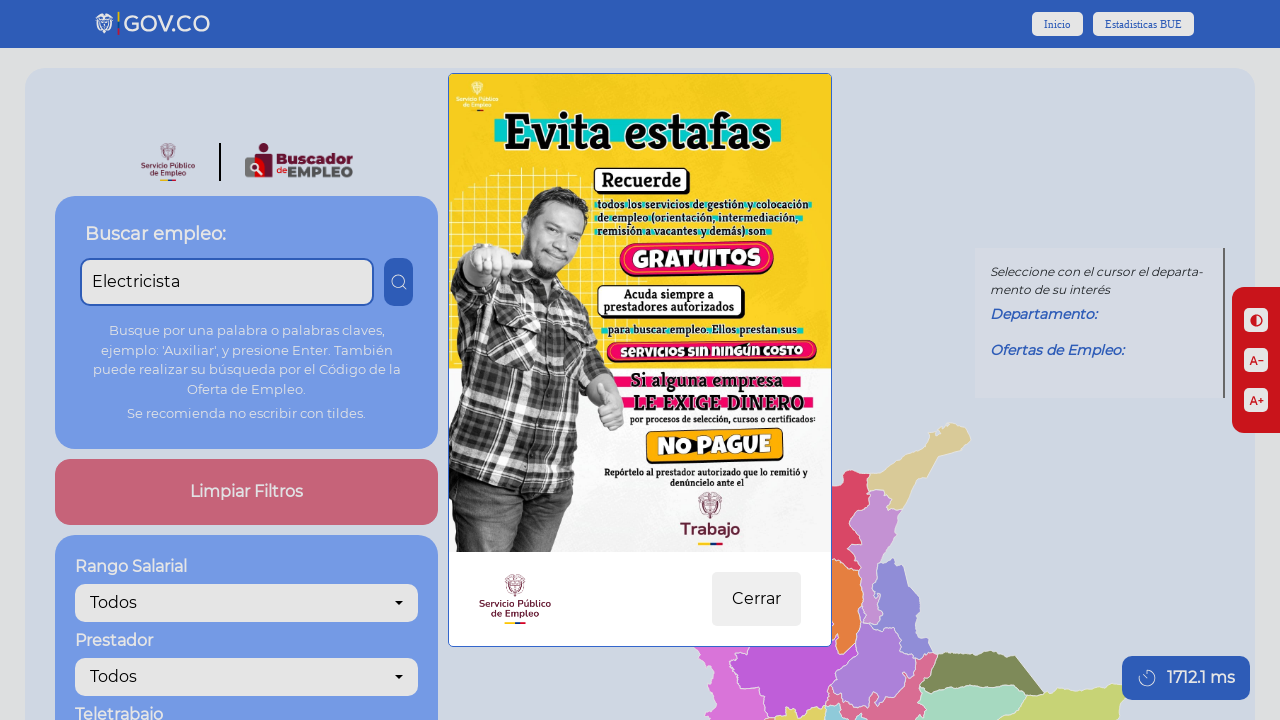